Verifies the page title of the OrangeHRM login page

Starting URL: https://opensource-demo.orangehrmlive.com/web/index.php/auth/login

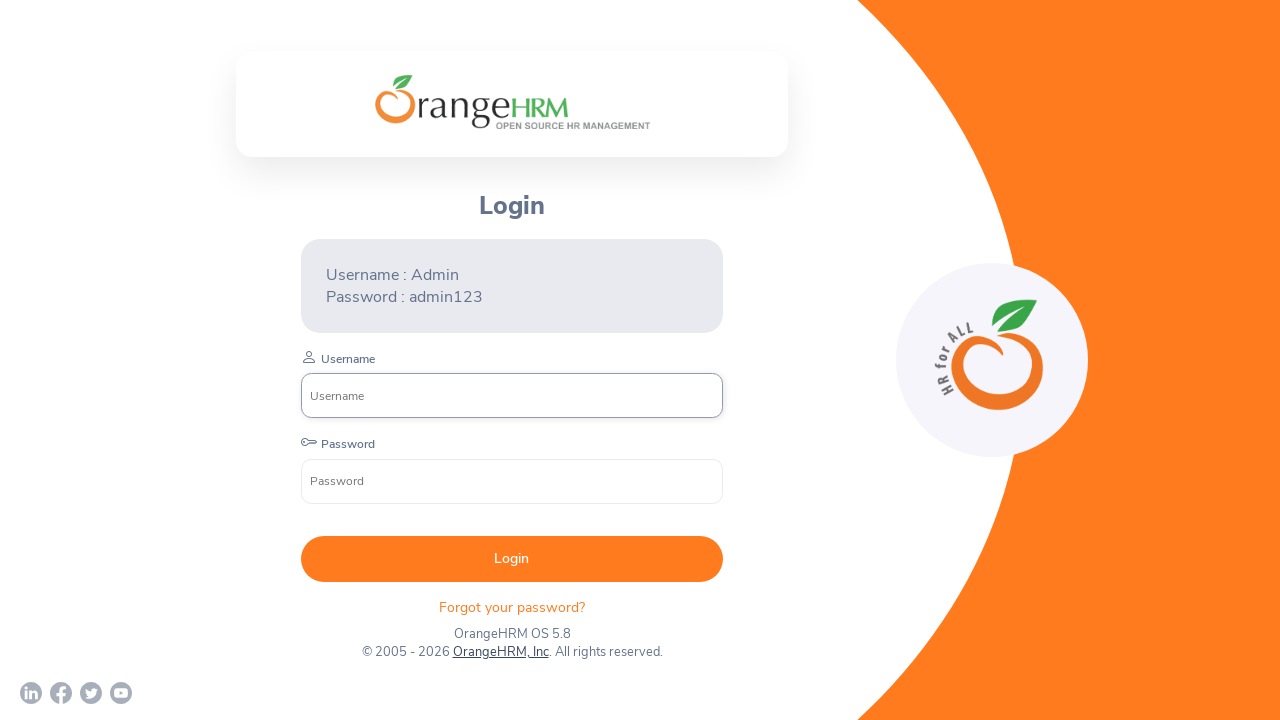

Navigated to OrangeHRM login page
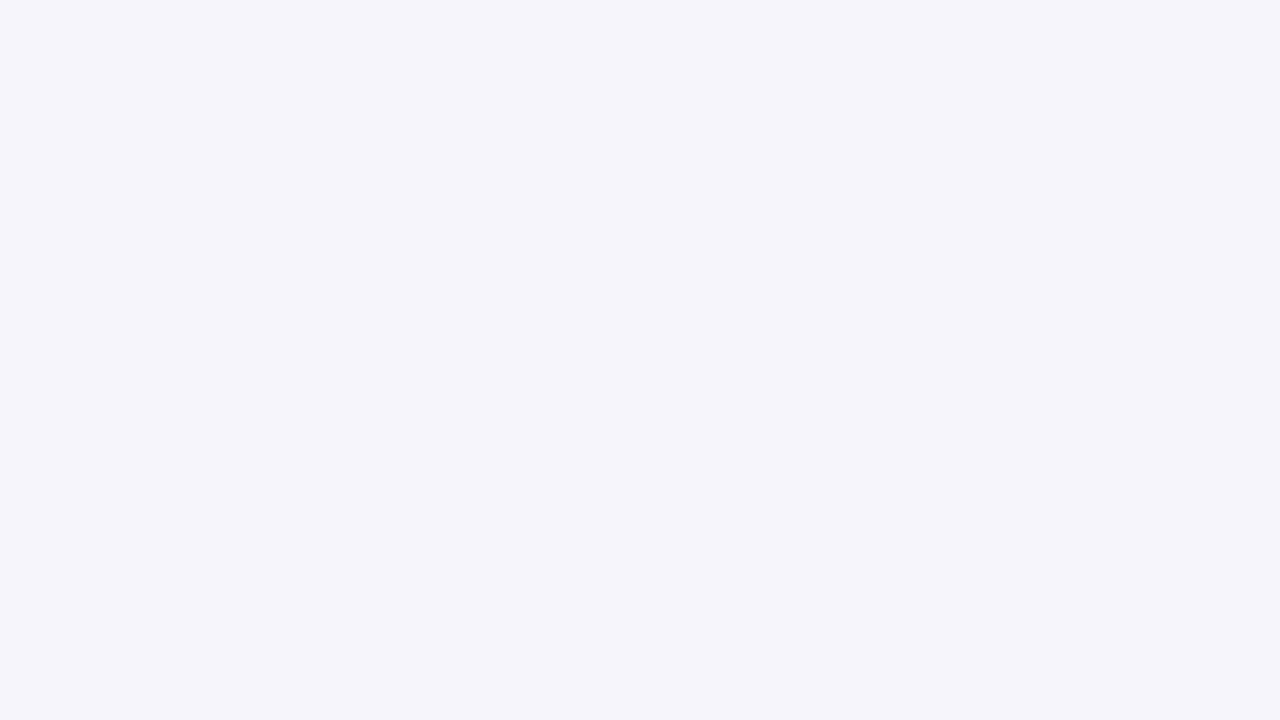

Verified page title is 'OrangeHRM'
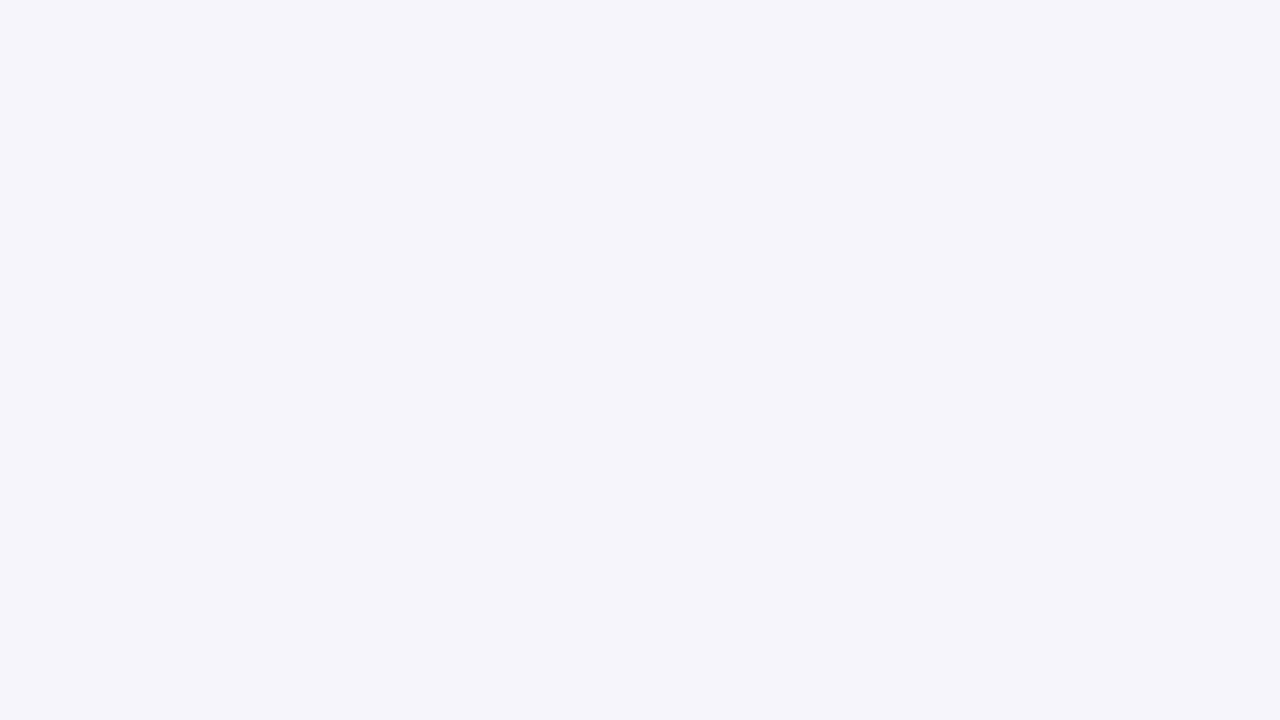

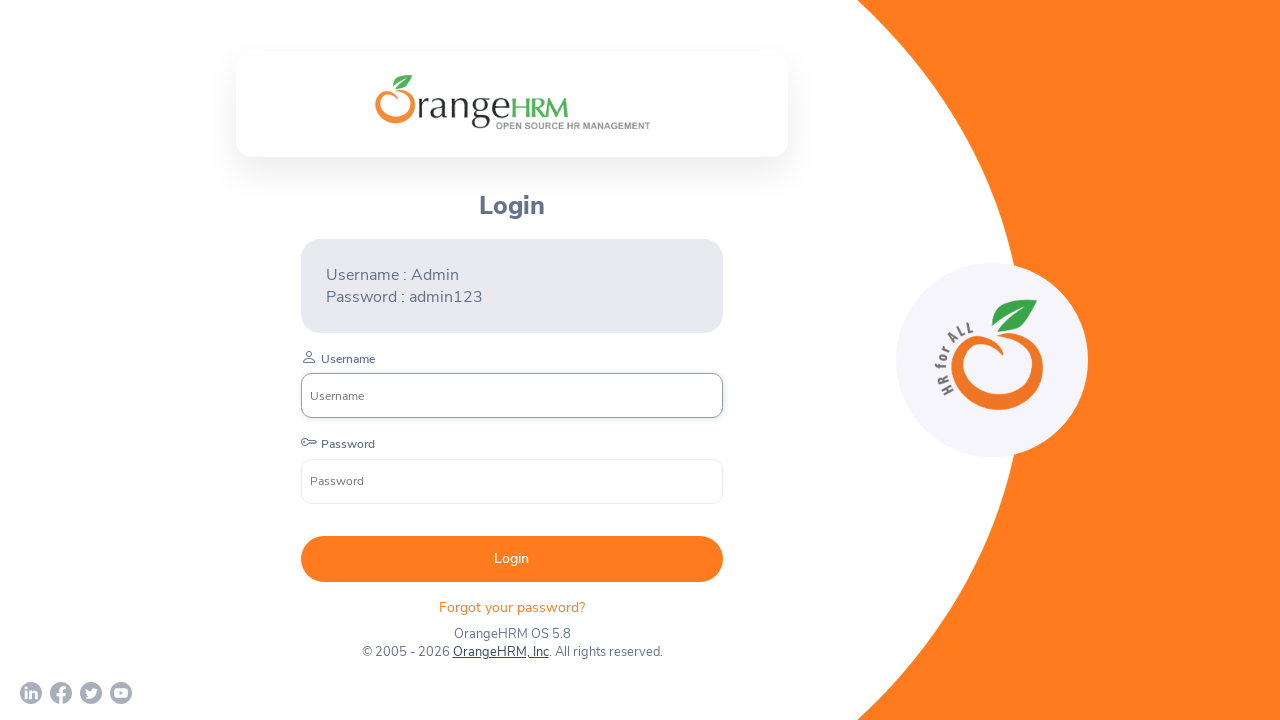